Navigates to OrangeHRM login page and clicks on Facebook social media link to verify it opens in a new tab

Starting URL: https://opensource-demo.orangehrmlive.com/

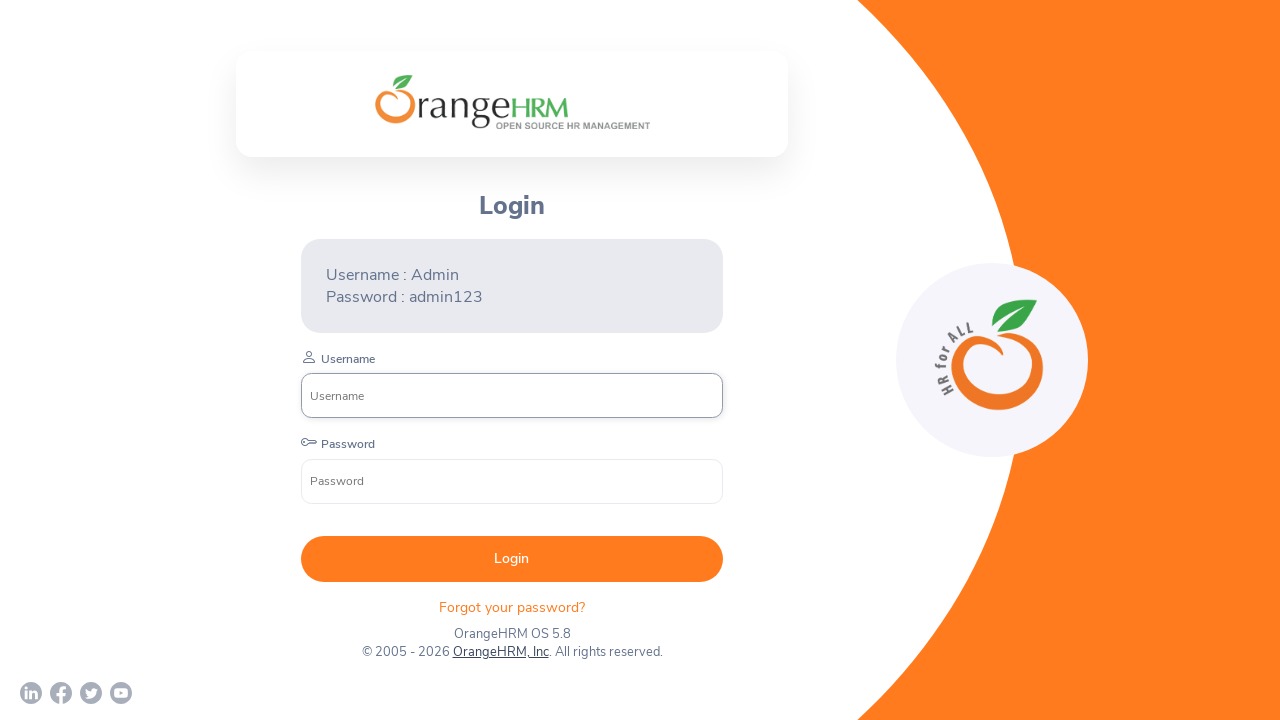

Navigated to OrangeHRM login page
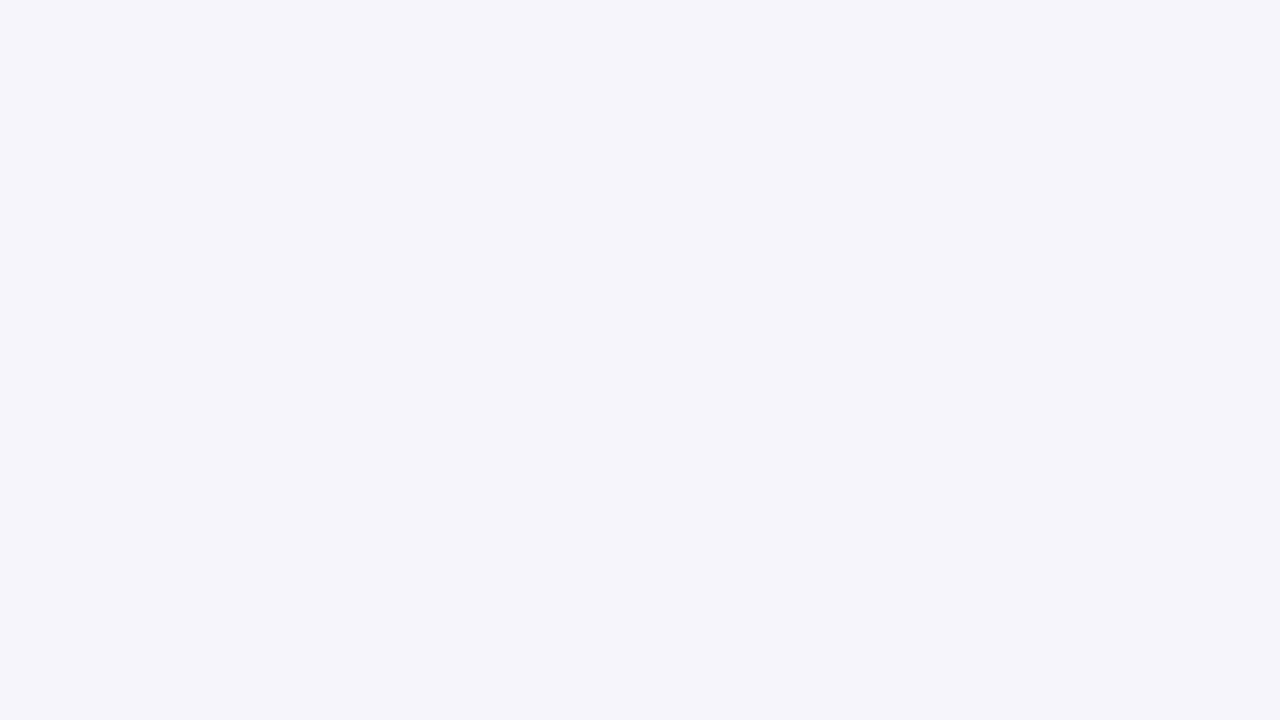

Clicked on Facebook social media link at (61, 693) on a[href*='facebook']
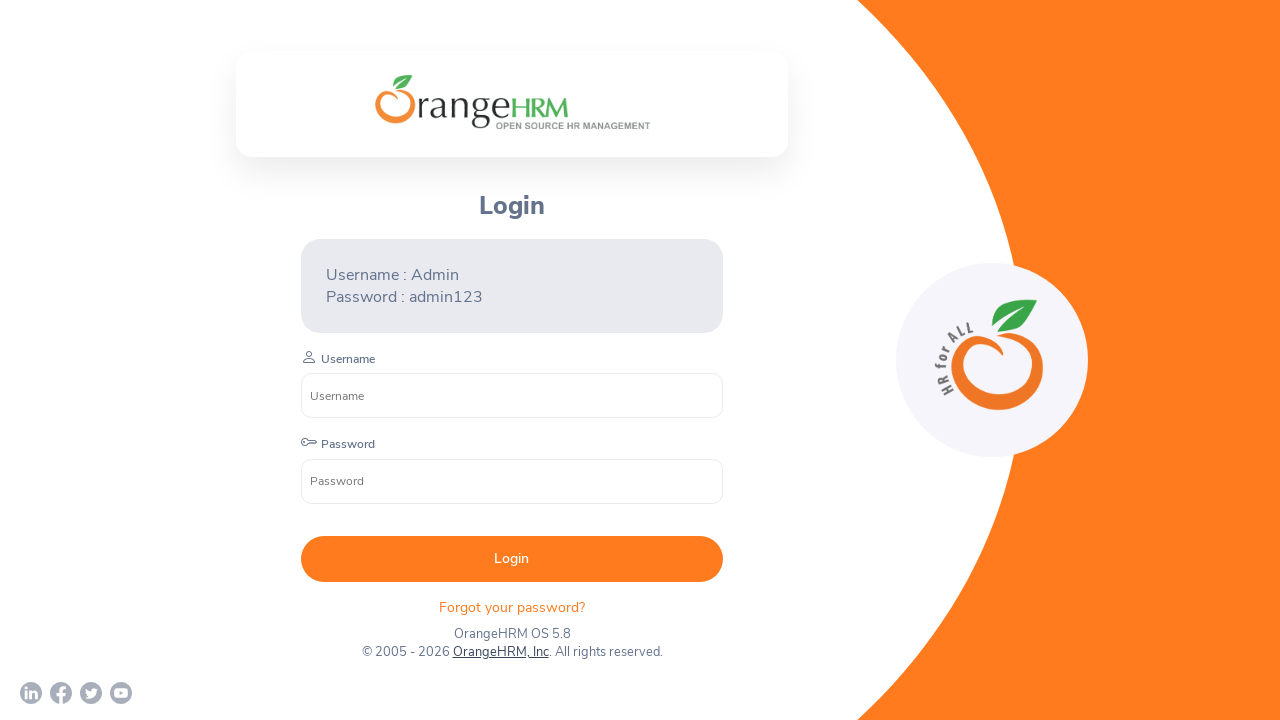

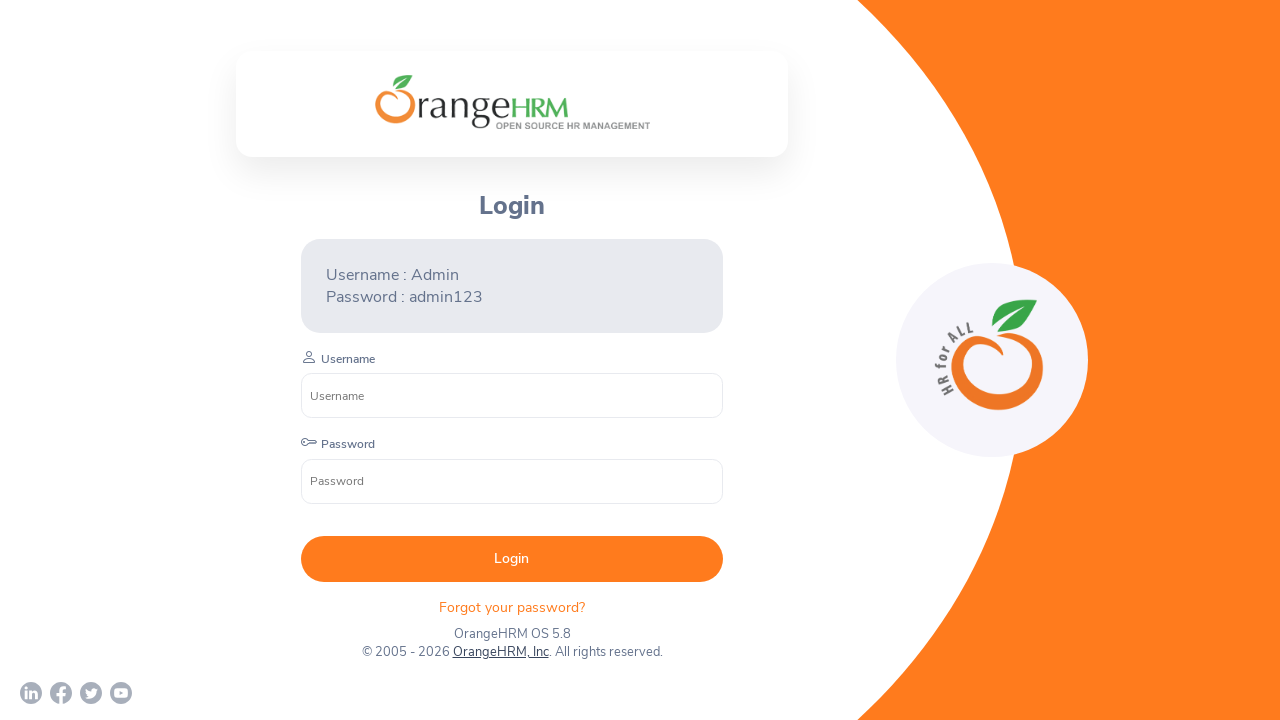